Tests filtering to display only completed items

Starting URL: https://demo.playwright.dev/todomvc

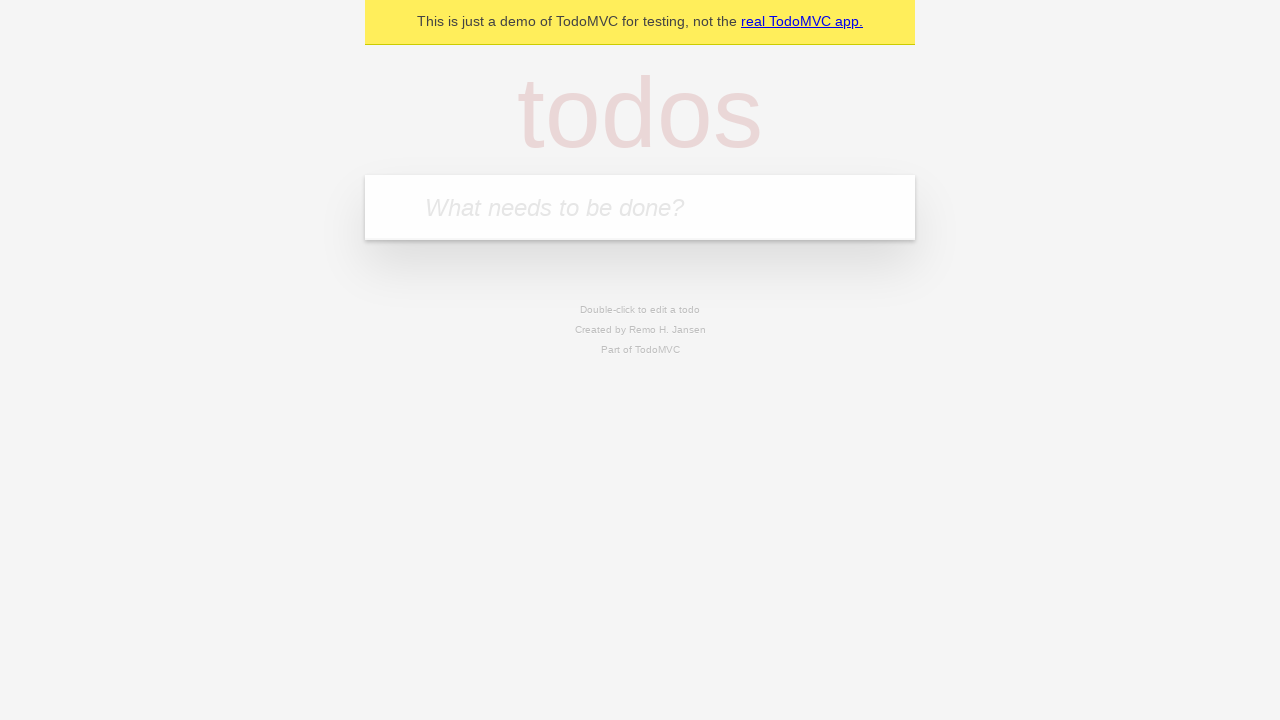

Filled todo input with 'buy some cheese' on internal:attr=[placeholder="What needs to be done?"i]
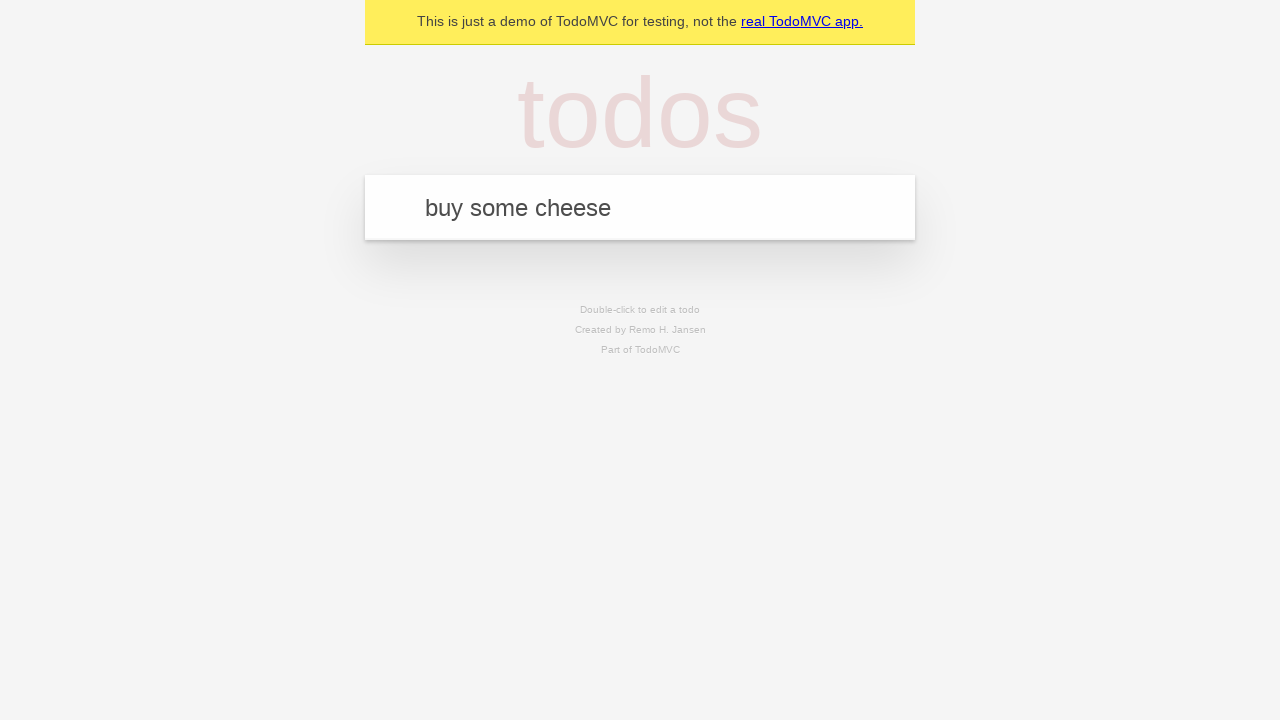

Pressed Enter to add first todo item on internal:attr=[placeholder="What needs to be done?"i]
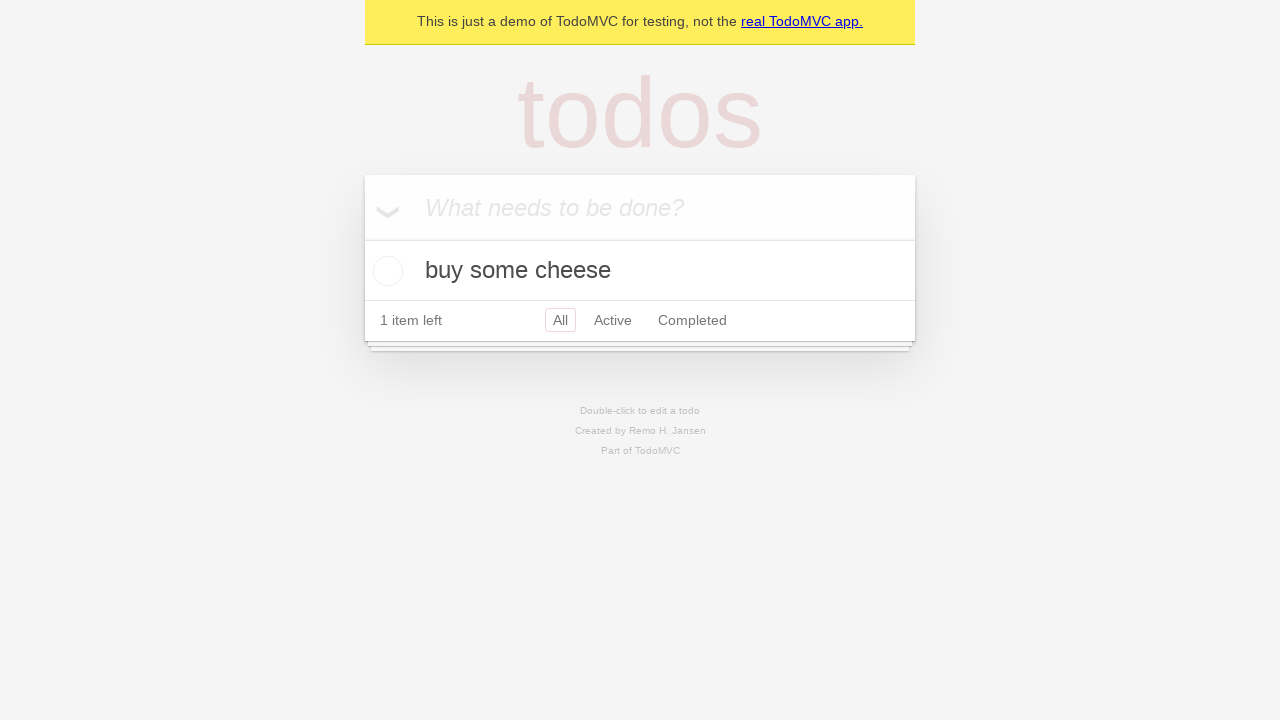

Filled todo input with 'feed the cat' on internal:attr=[placeholder="What needs to be done?"i]
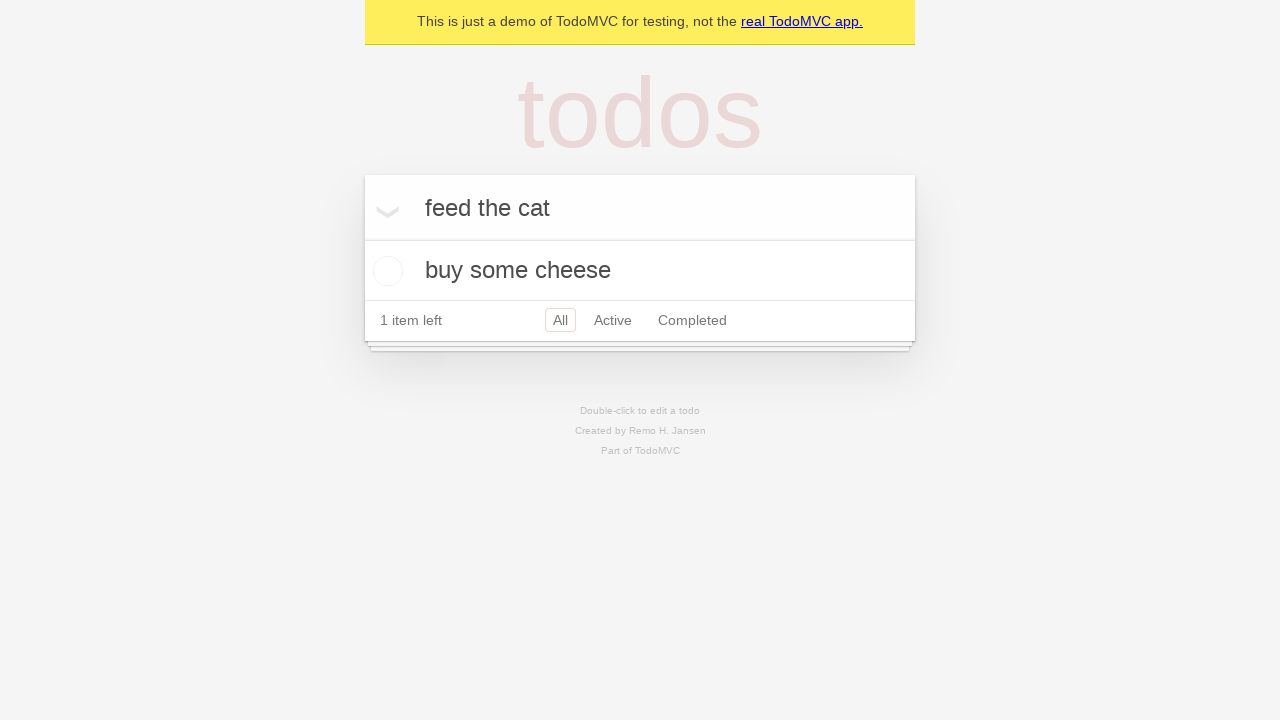

Pressed Enter to add second todo item on internal:attr=[placeholder="What needs to be done?"i]
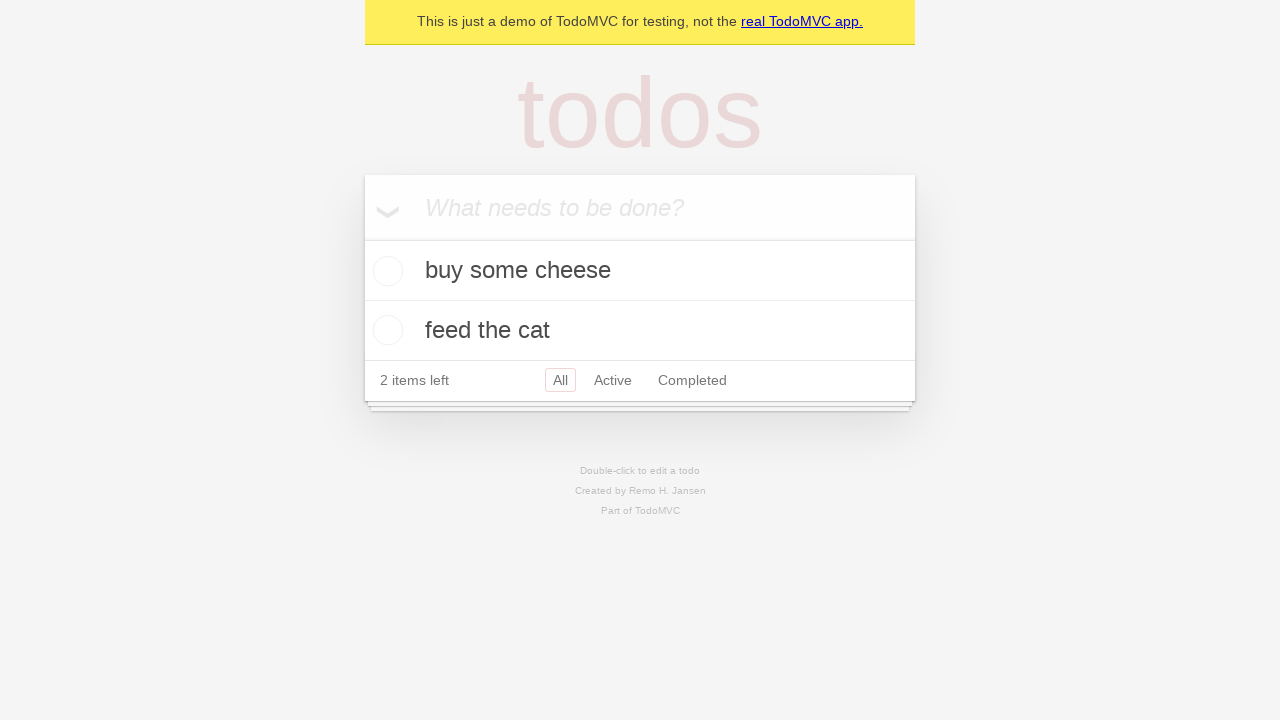

Filled todo input with 'book a doctors appointment' on internal:attr=[placeholder="What needs to be done?"i]
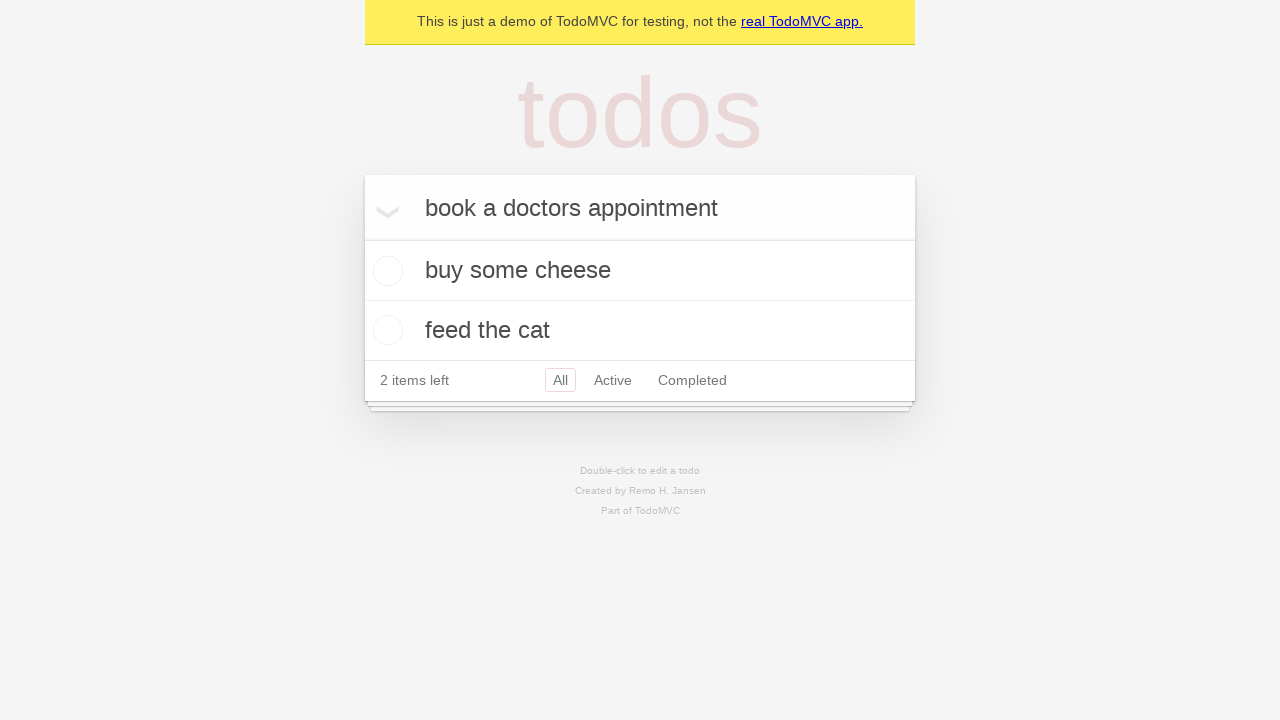

Pressed Enter to add third todo item on internal:attr=[placeholder="What needs to be done?"i]
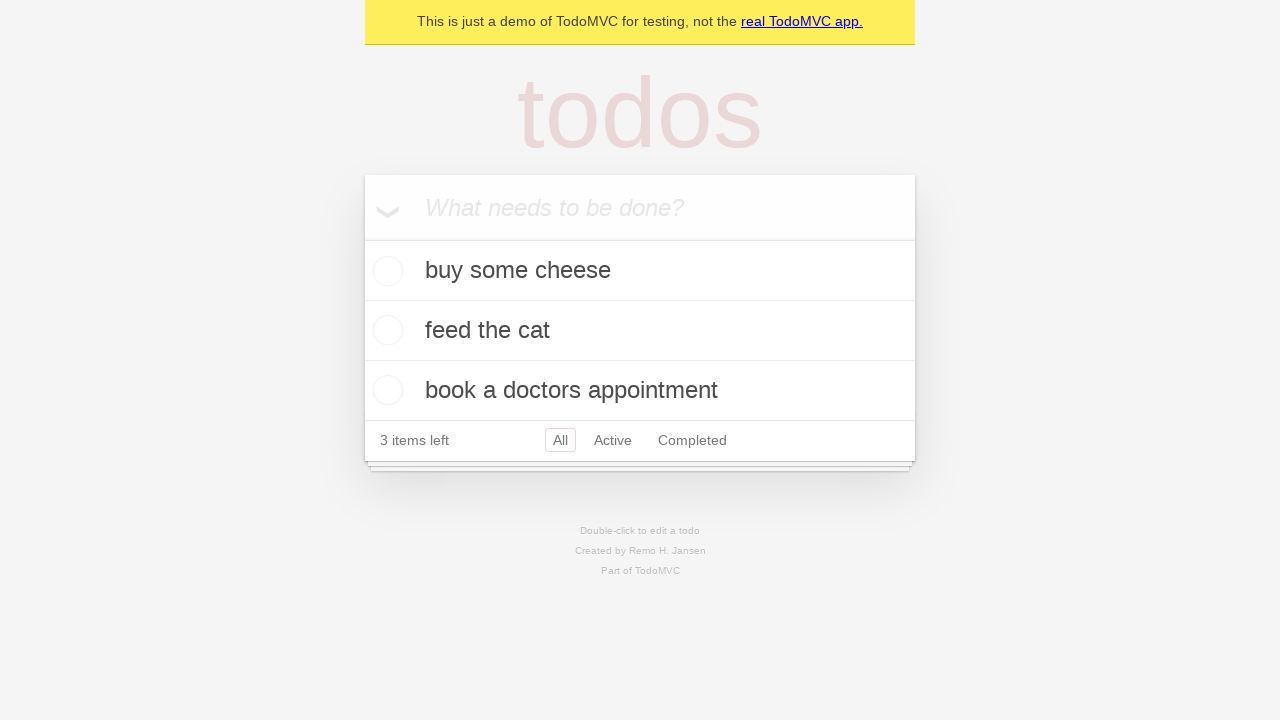

Checked the second todo item as completed at (385, 330) on internal:testid=[data-testid="todo-item"s] >> nth=1 >> internal:role=checkbox
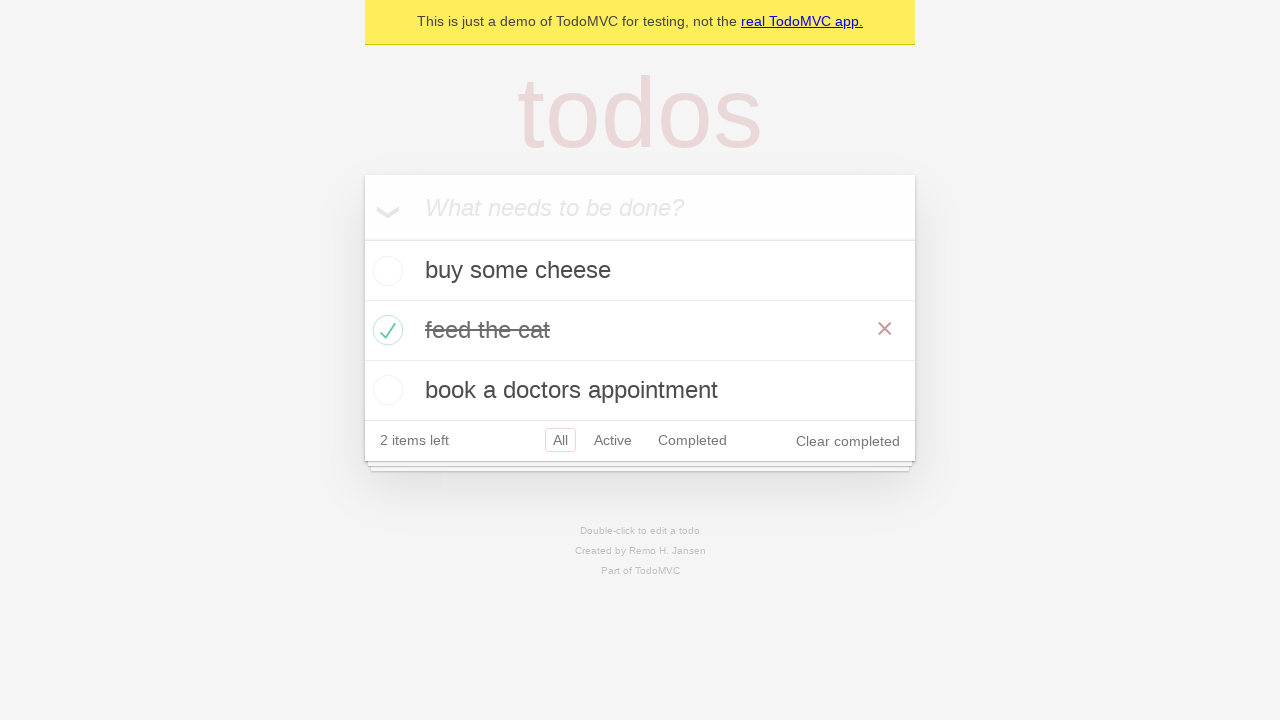

Clicked Completed filter to display only completed items at (692, 440) on internal:role=link[name="Completed"i]
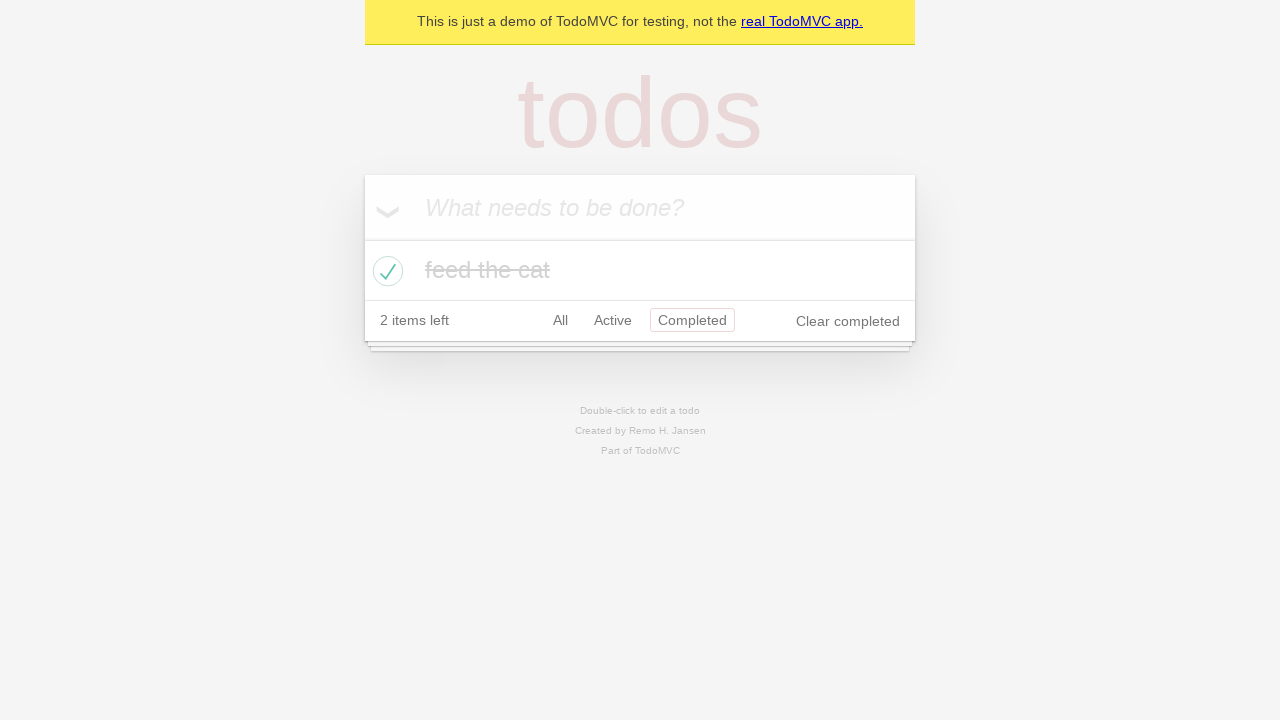

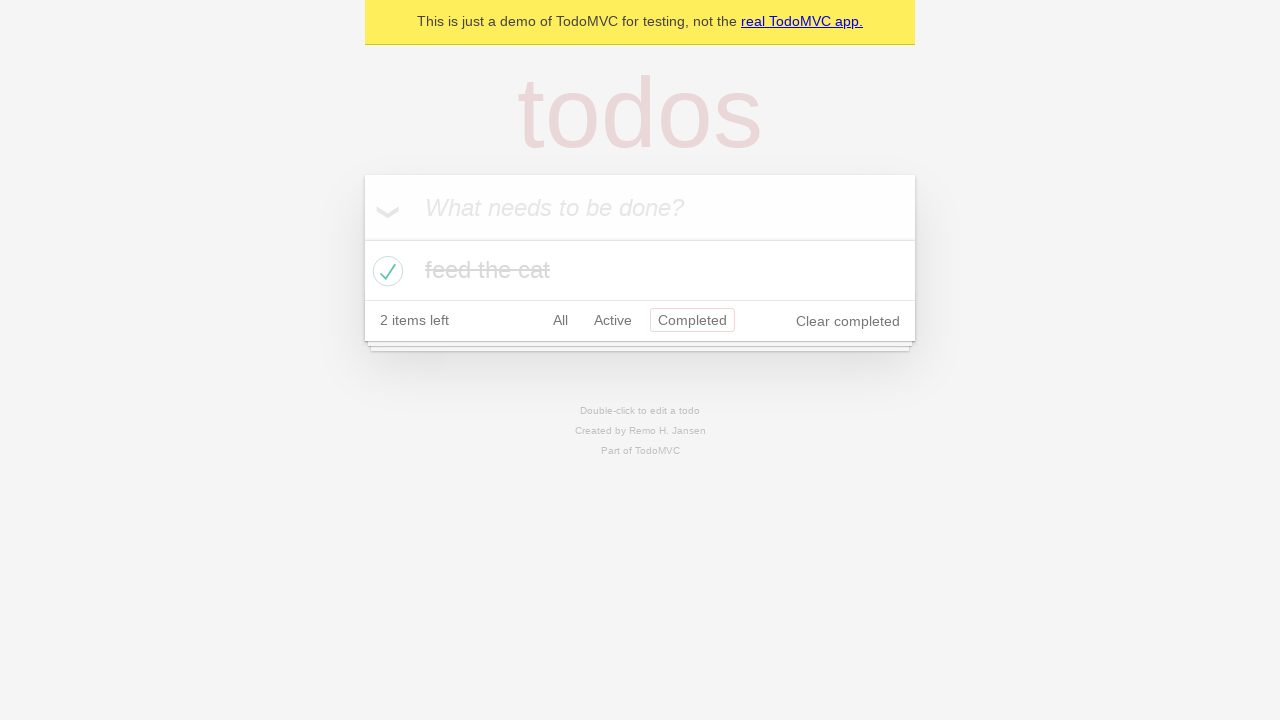